Opens the MakeMyTrip homepage and verifies the page loads successfully

Starting URL: https://www.makemytrip.com/

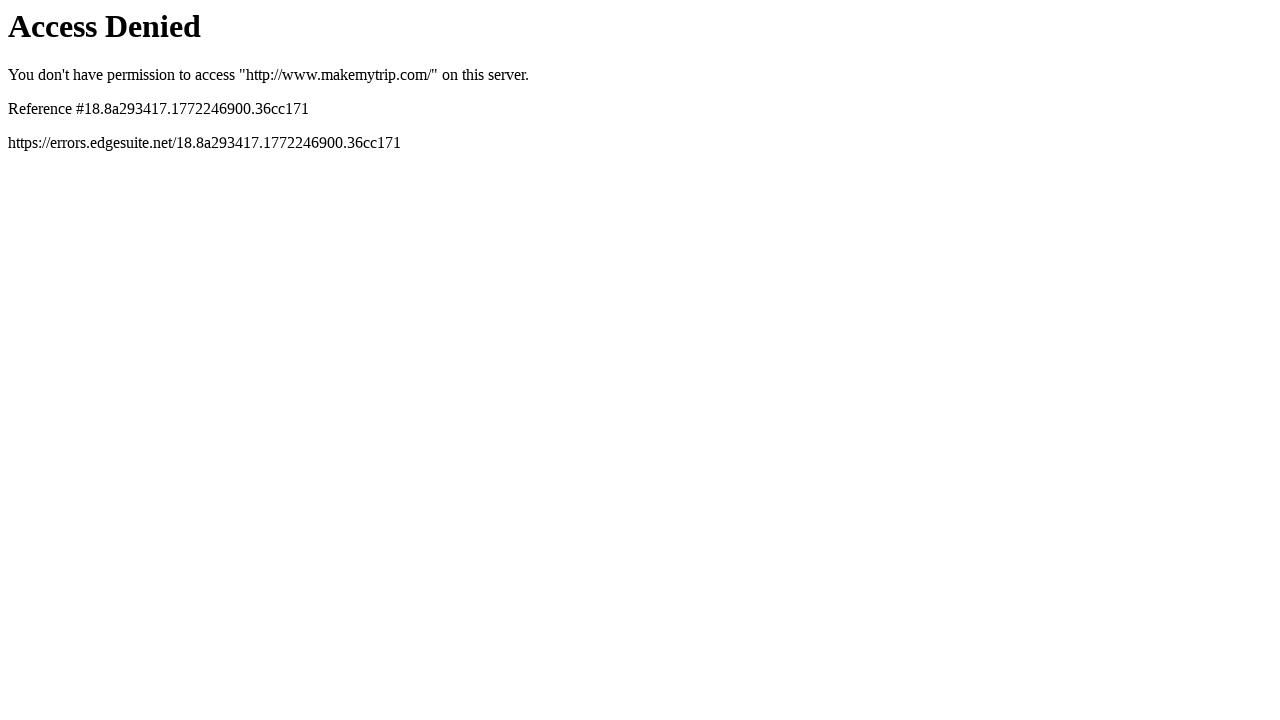

Navigated to MakeMyTrip homepage
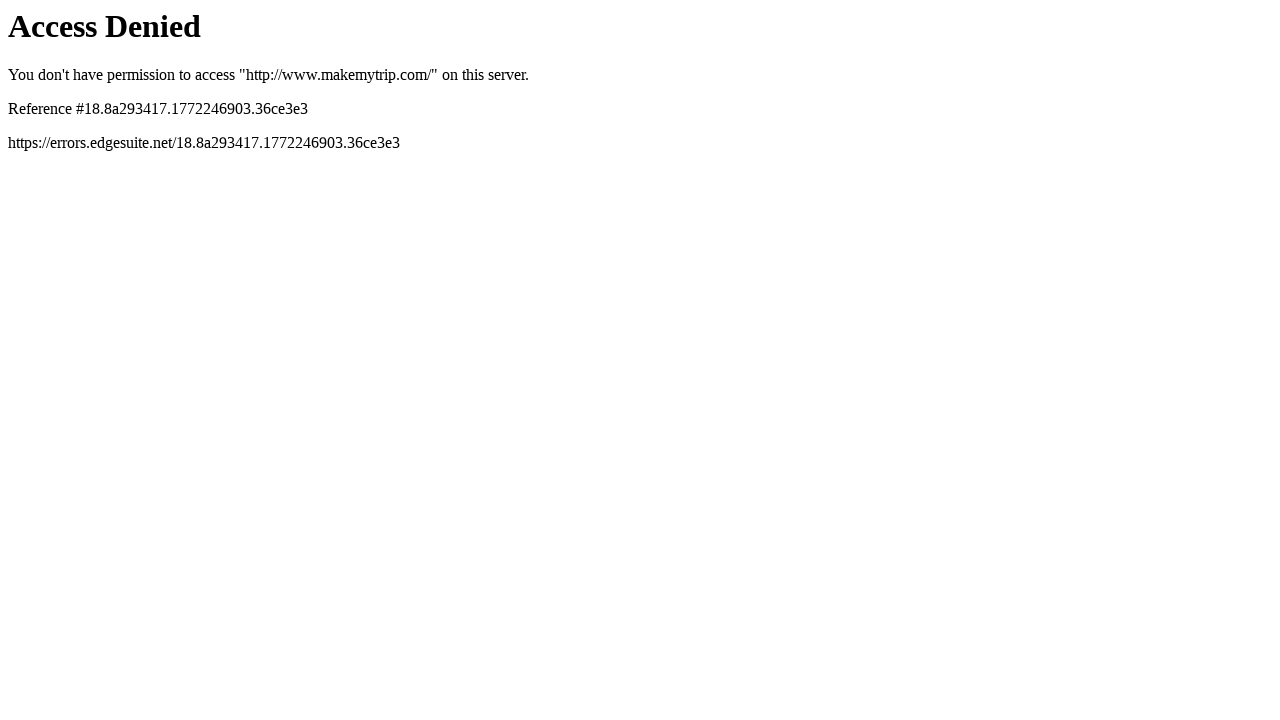

Page DOM content fully loaded
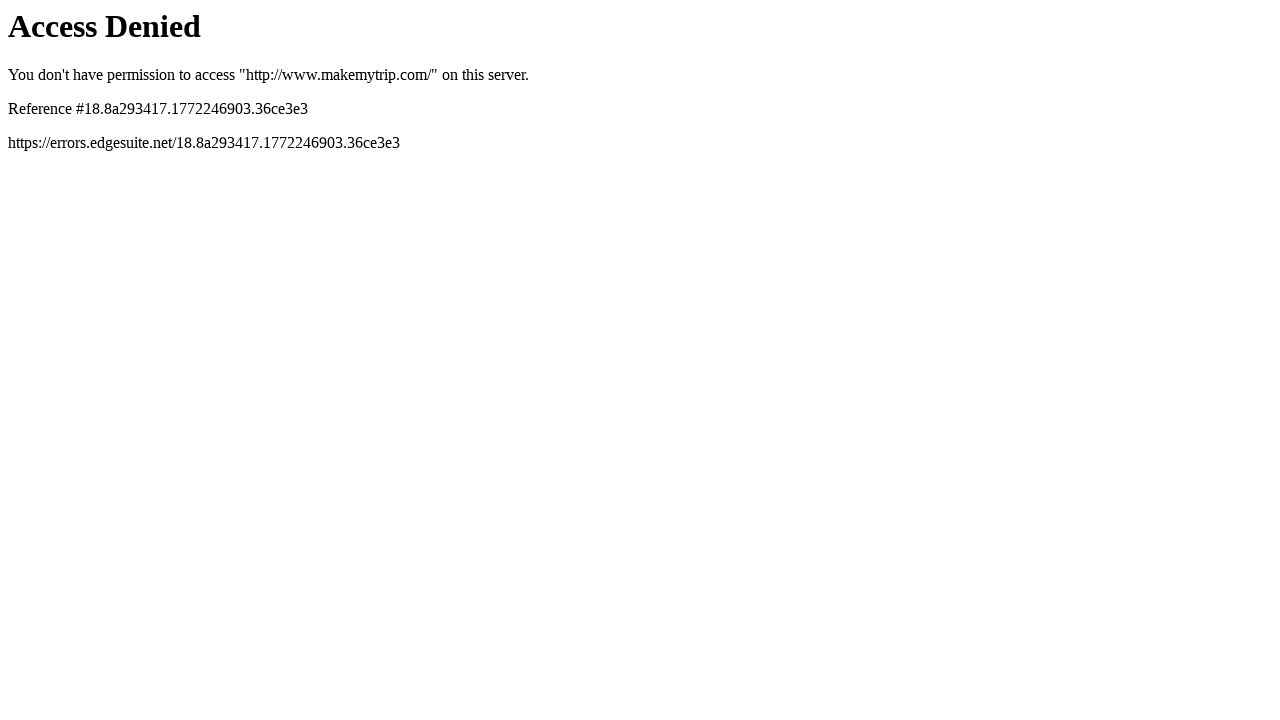

Body element is present, page loaded successfully
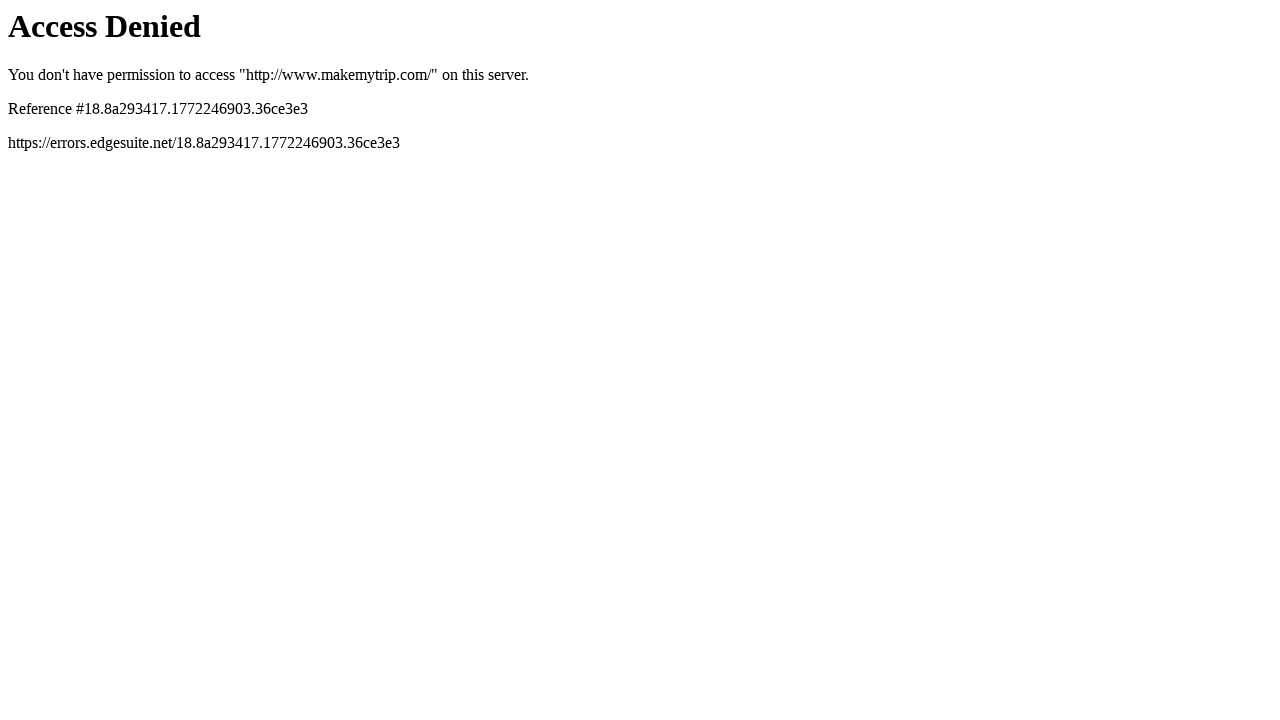

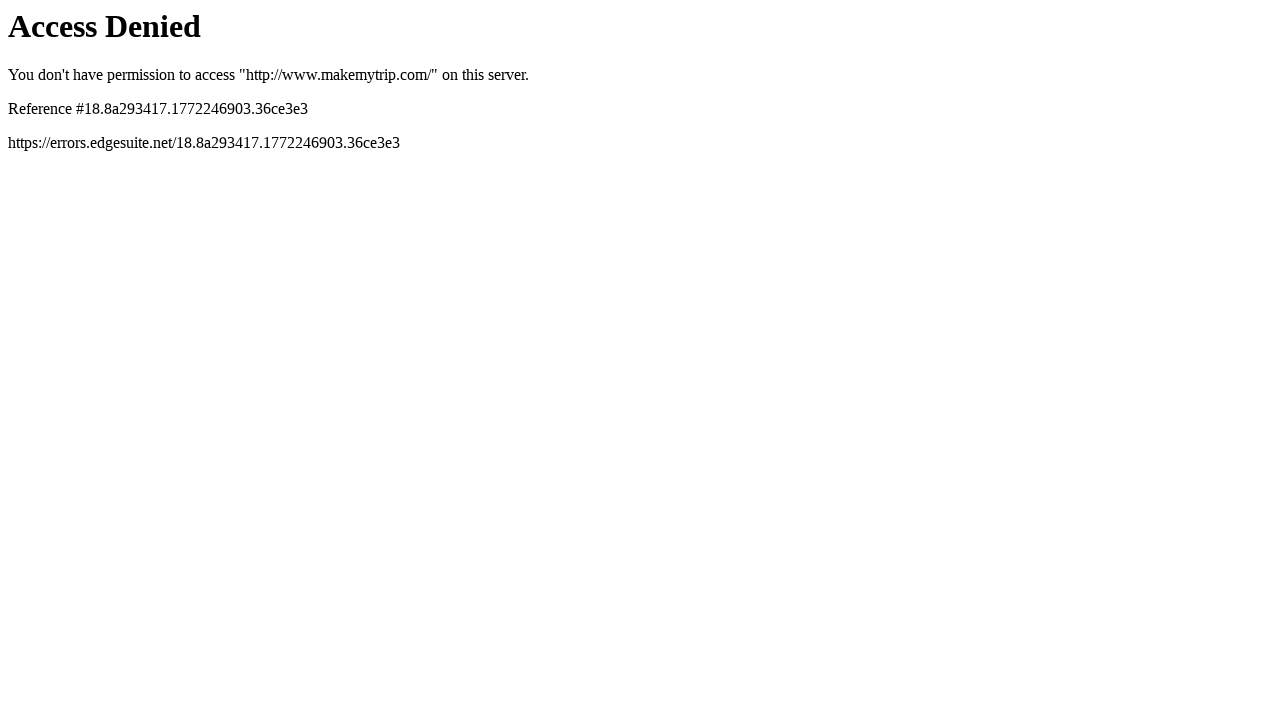